Tests bootstrap dropdown functionality on HDFC website by selecting "Housing Loans" from product type dropdown and then selecting "Rural Housing Loans" from the product name dropdown.

Starting URL: https://www.hdfc.com/

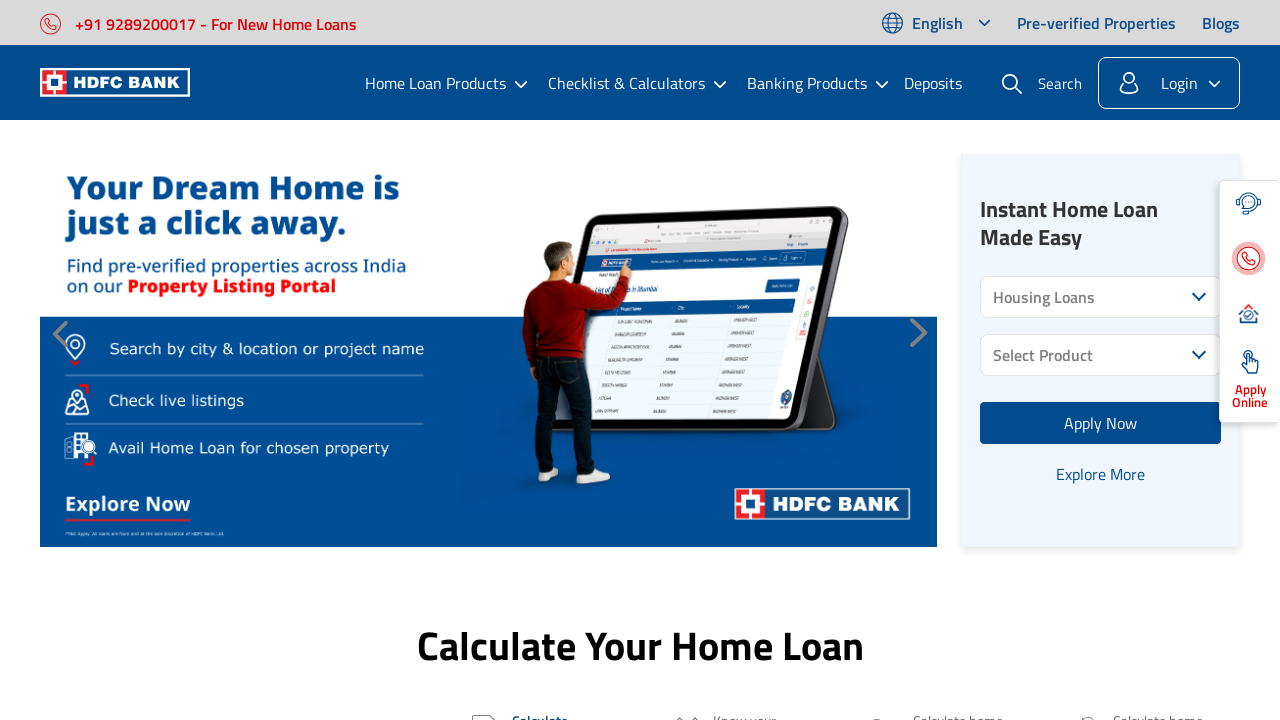

Clicked on product category dropdown to open it at (1101, 297) on xpath=//div[contains(@class,'product-category-wrap')]
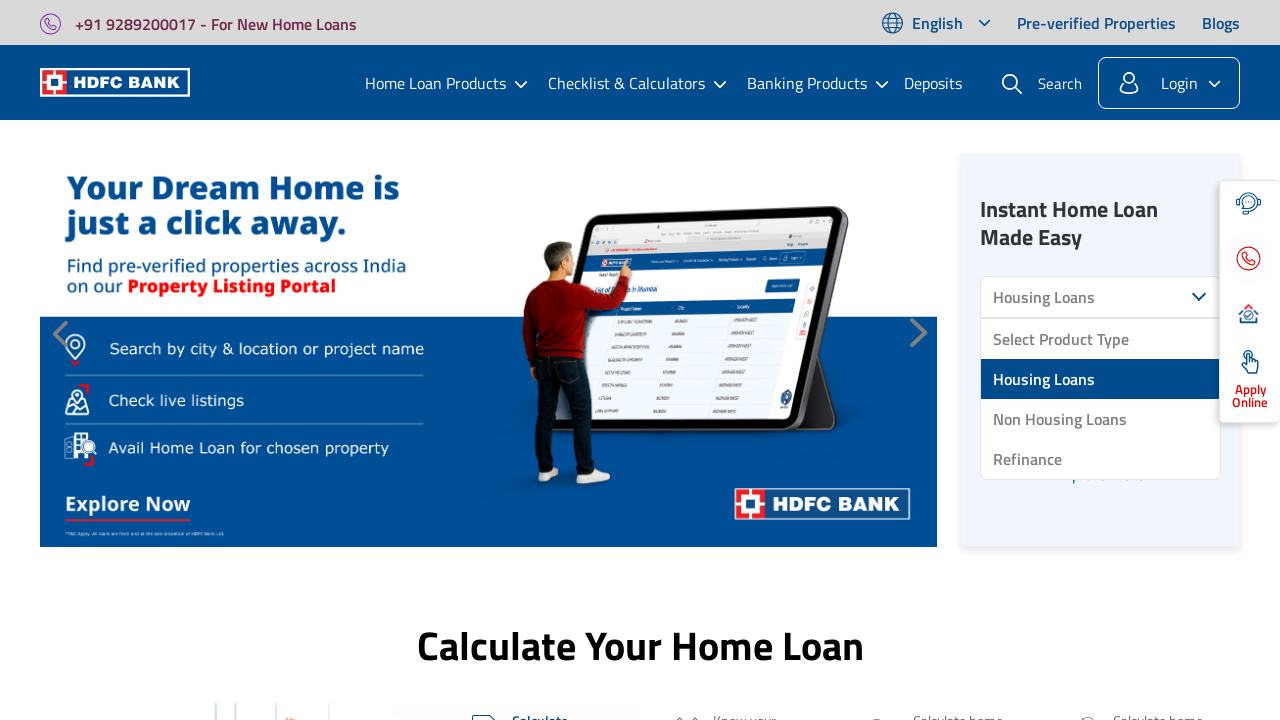

Product type dropdown options loaded
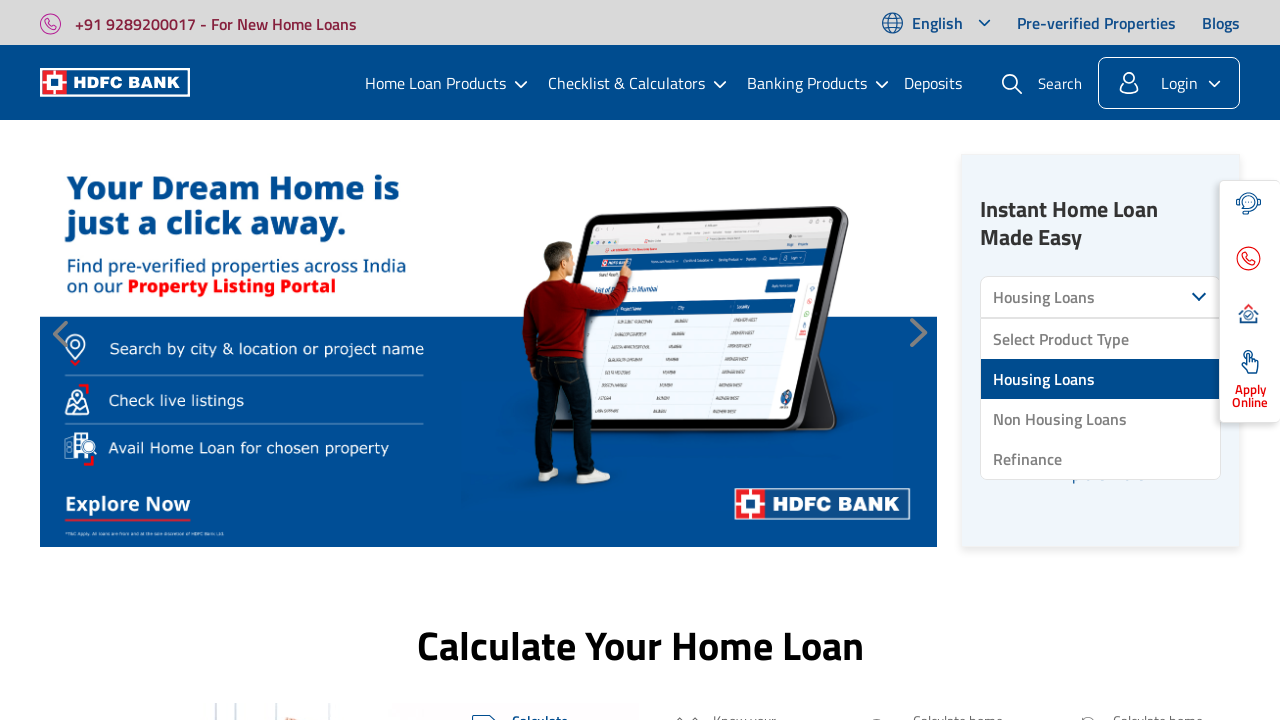

Selected 'Housing Loans' from product type dropdown at (1101, 379) on xpath=//ul[@id='productType']//li[text()='Housing Loans']
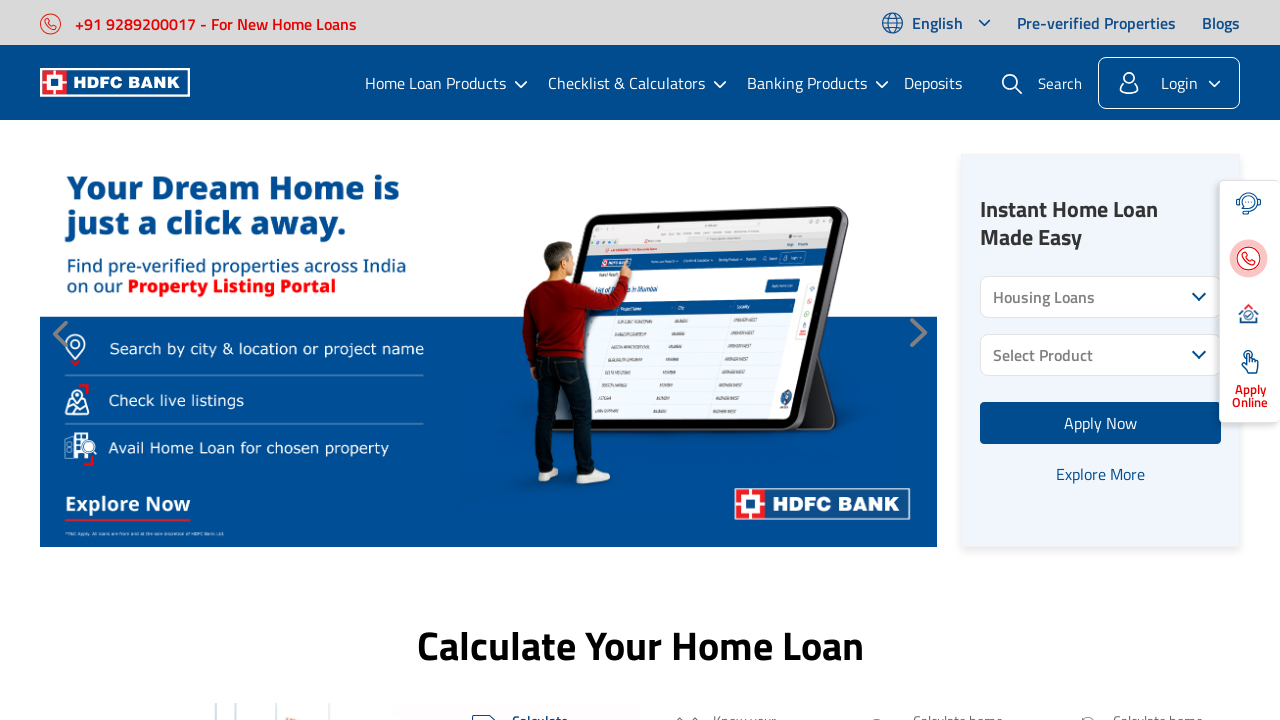

Clicked on product name dropdown to open it at (1101, 355) on xpath=//div[contains(@class, 'product-name-active')]
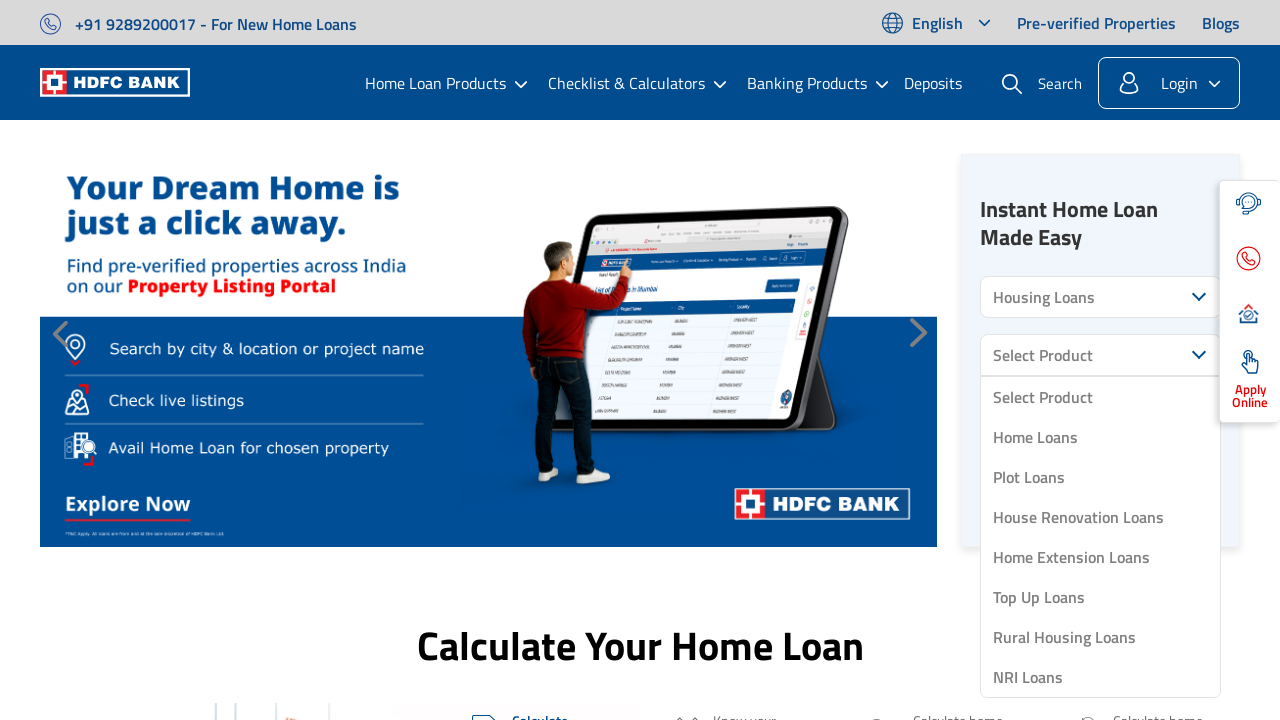

Product name dropdown options loaded
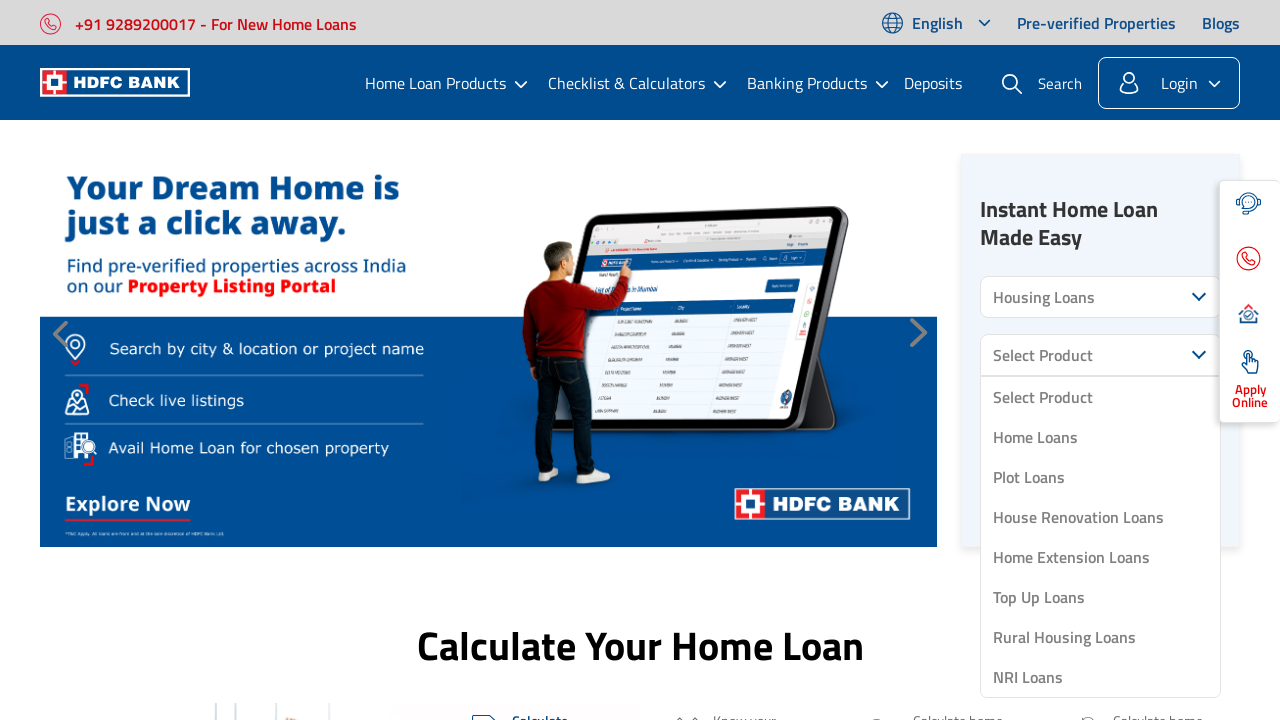

Selected 'Rural Housing Loans' from product name dropdown at (1101, 637) on xpath=//ul[@id='productName']//li[text()='Rural Housing Loans']
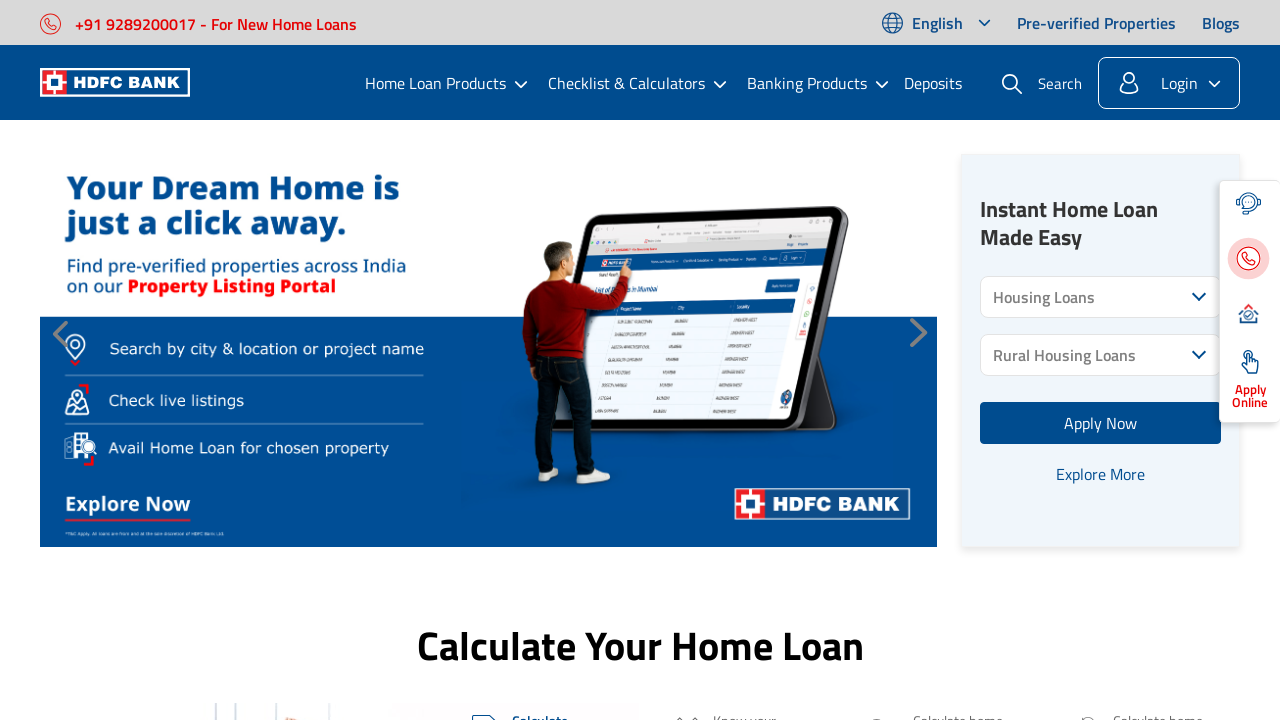

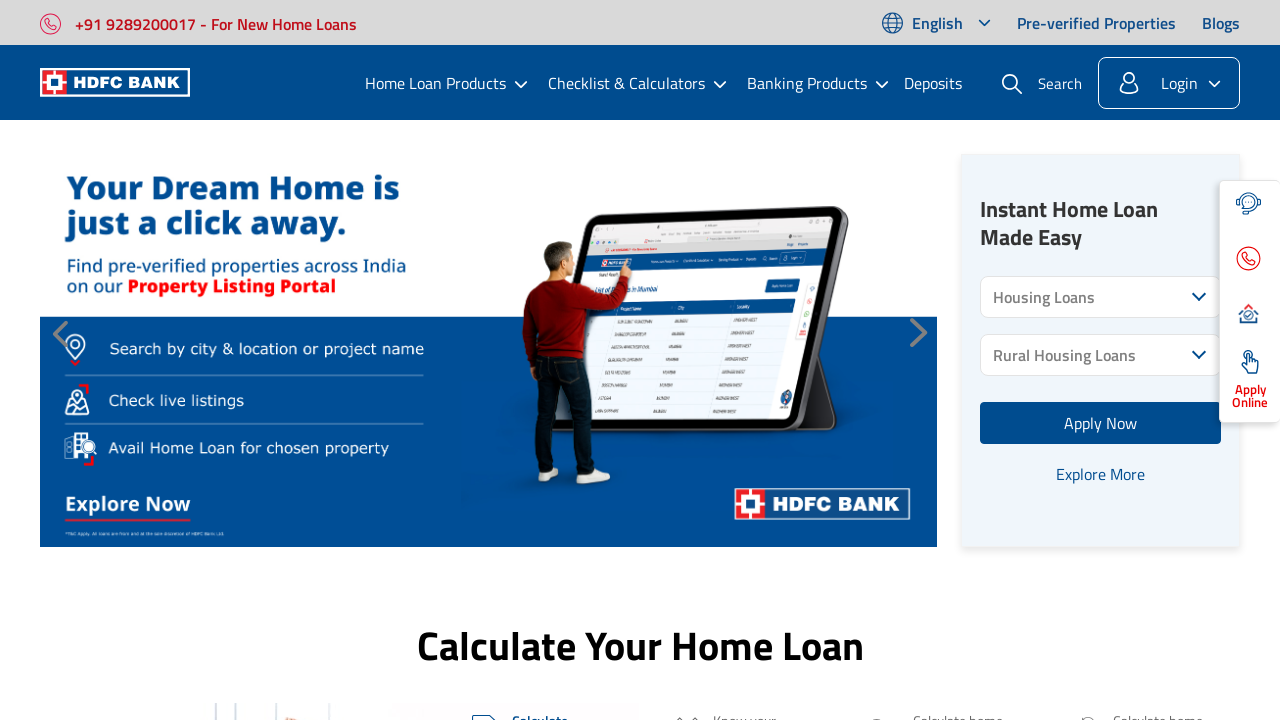